Tests a text box form by filling in full name, email, current address and permanent address fields

Starting URL: https://demoqa.com/text-box

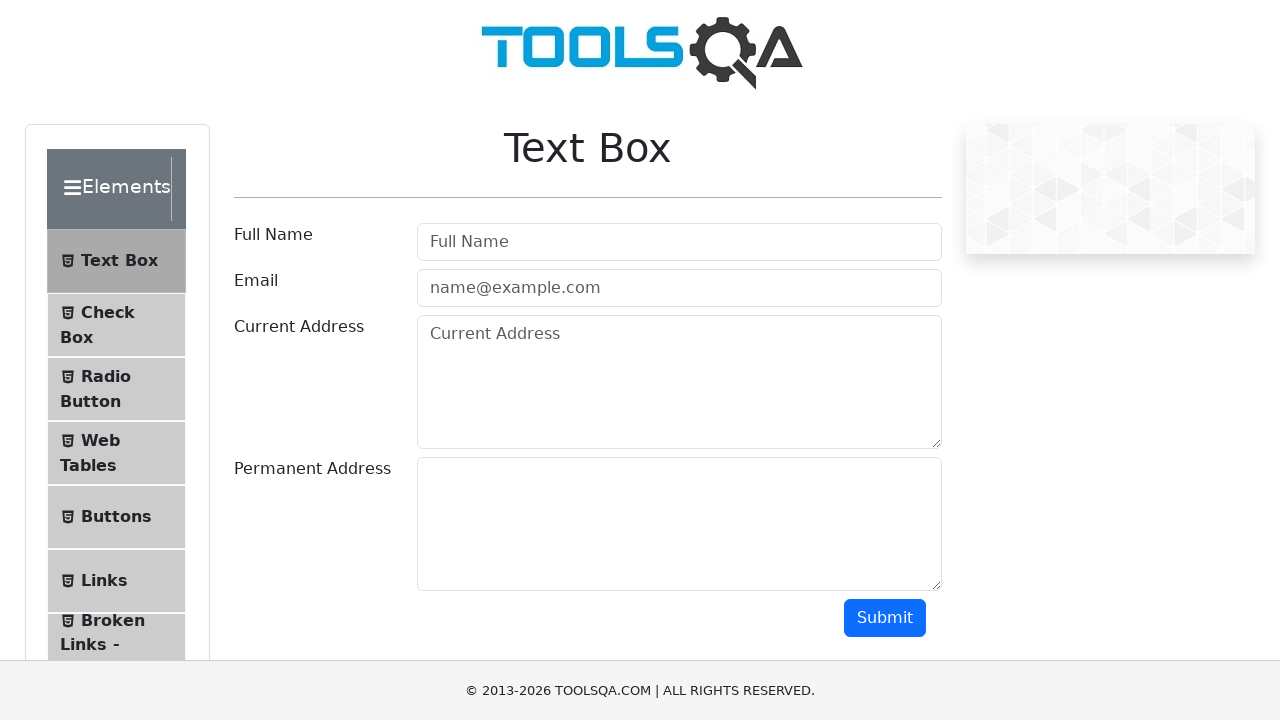

Filled full name field with 'Binita' on input#userName
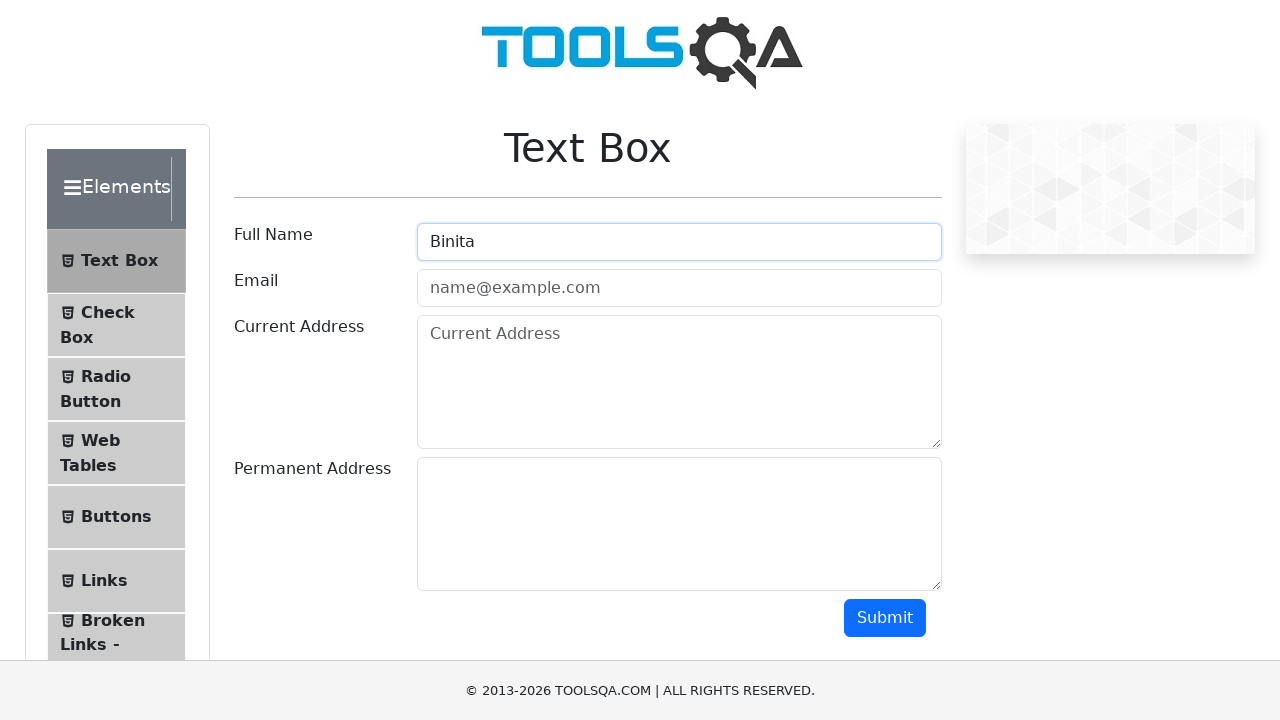

Filled email field with 'binita@gmail.com' on input#userEmail
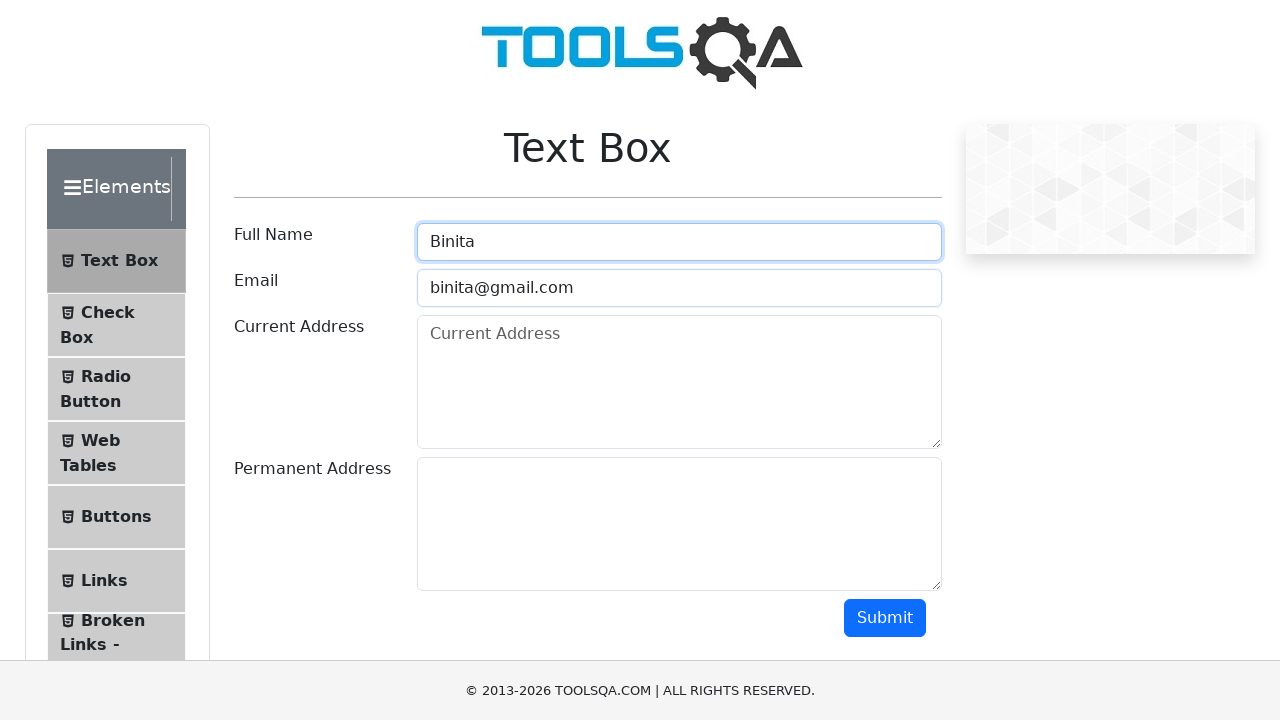

Filled current address field with 'Bhaktapur' on textarea#currentAddress
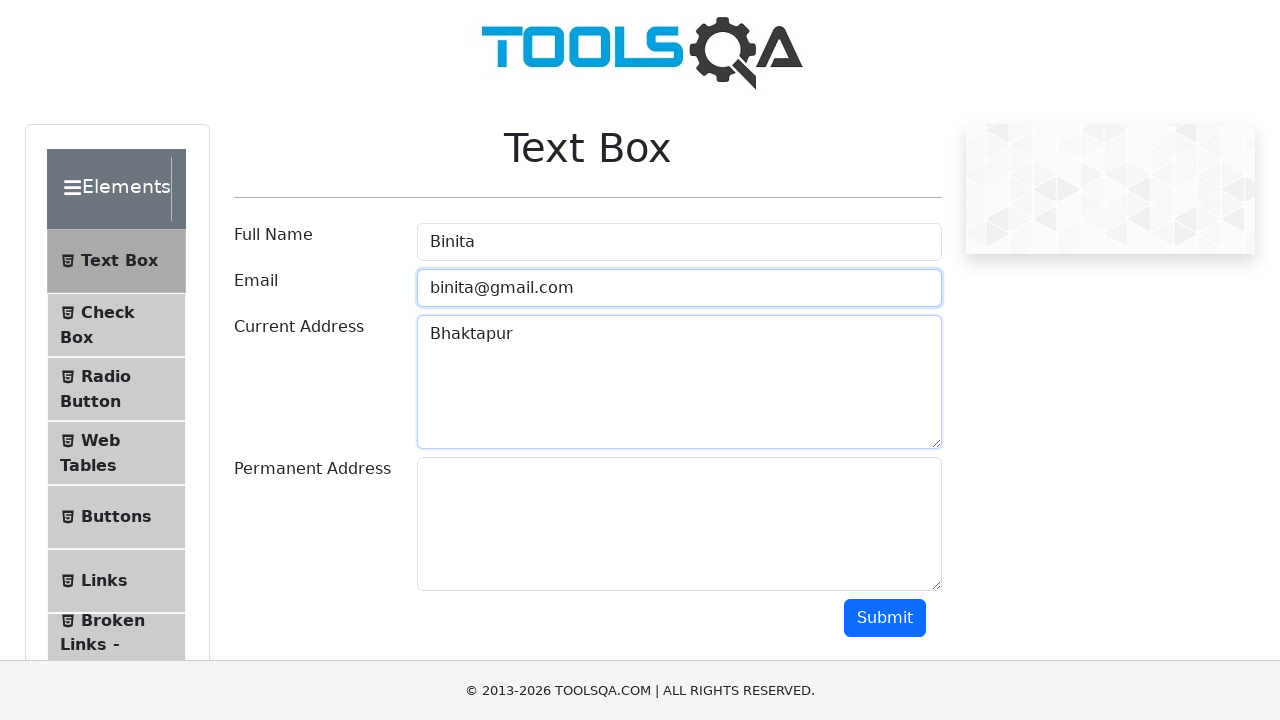

Filled permanent address field with 'kavre' on textarea#permanentAddress
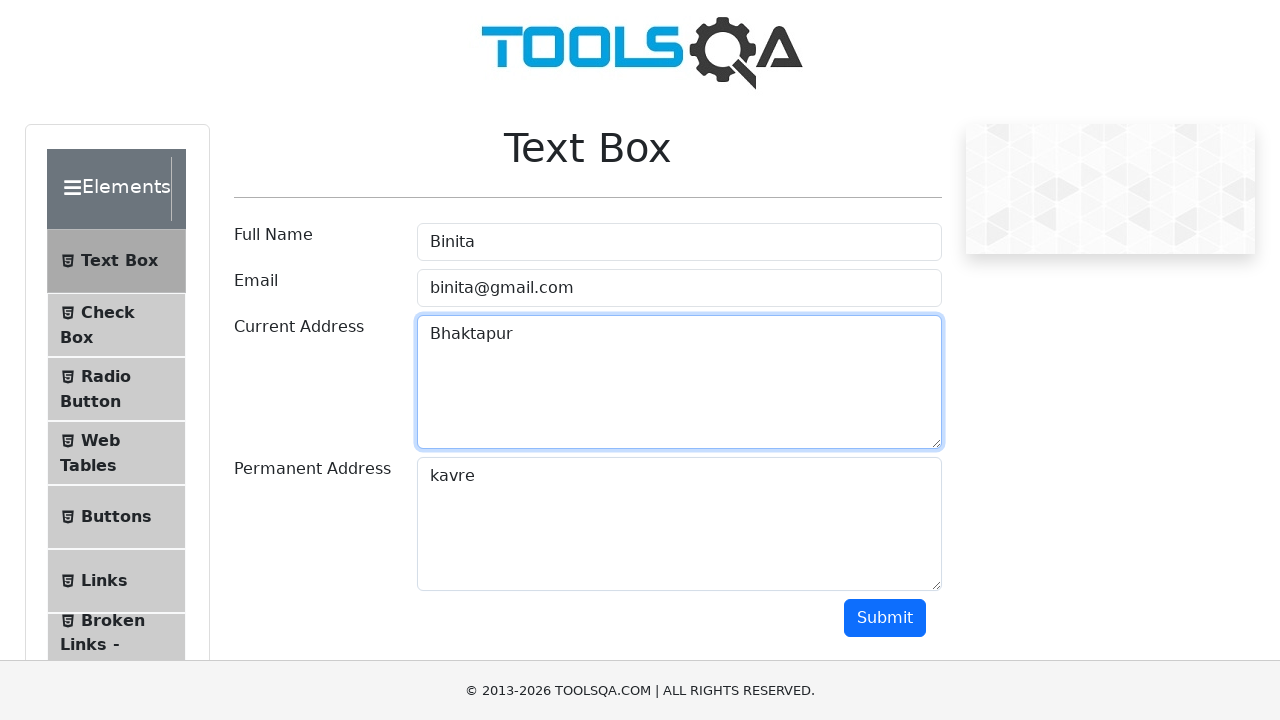

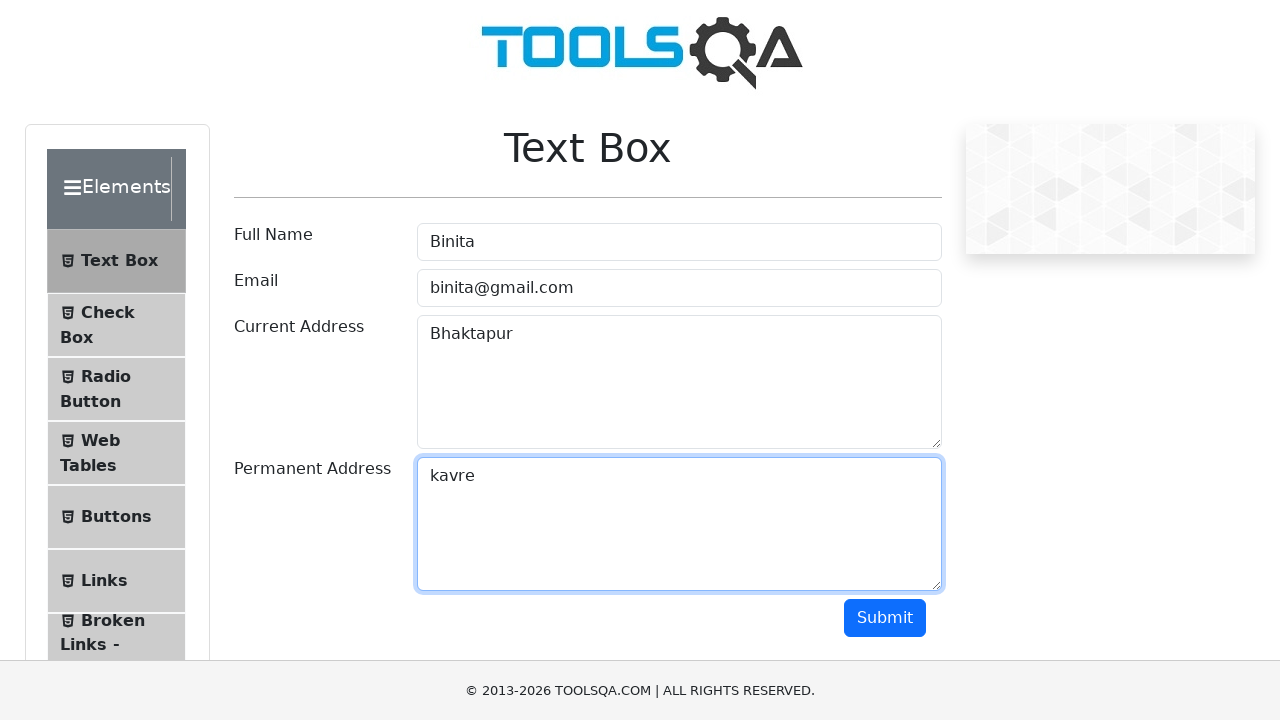